Tests that searching with an empty query keeps the user on the YouTube homepage without navigating away.

Starting URL: https://www.youtube.com/

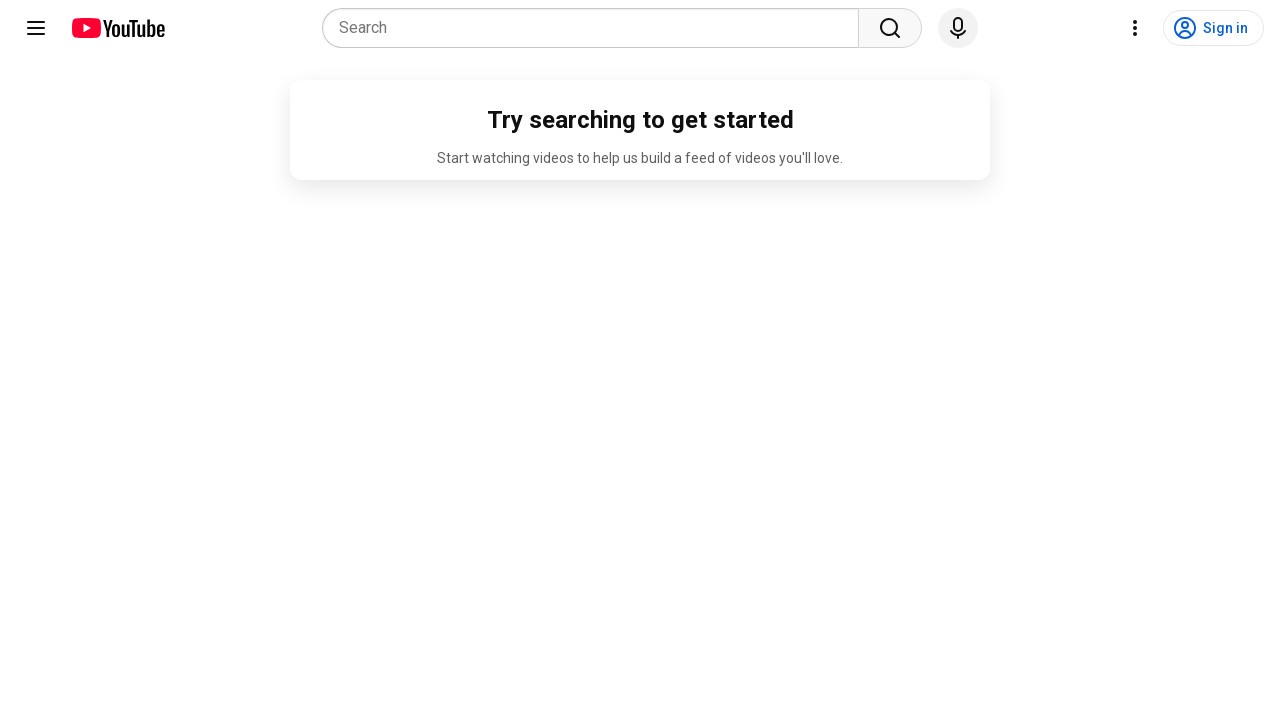

Search box became visible
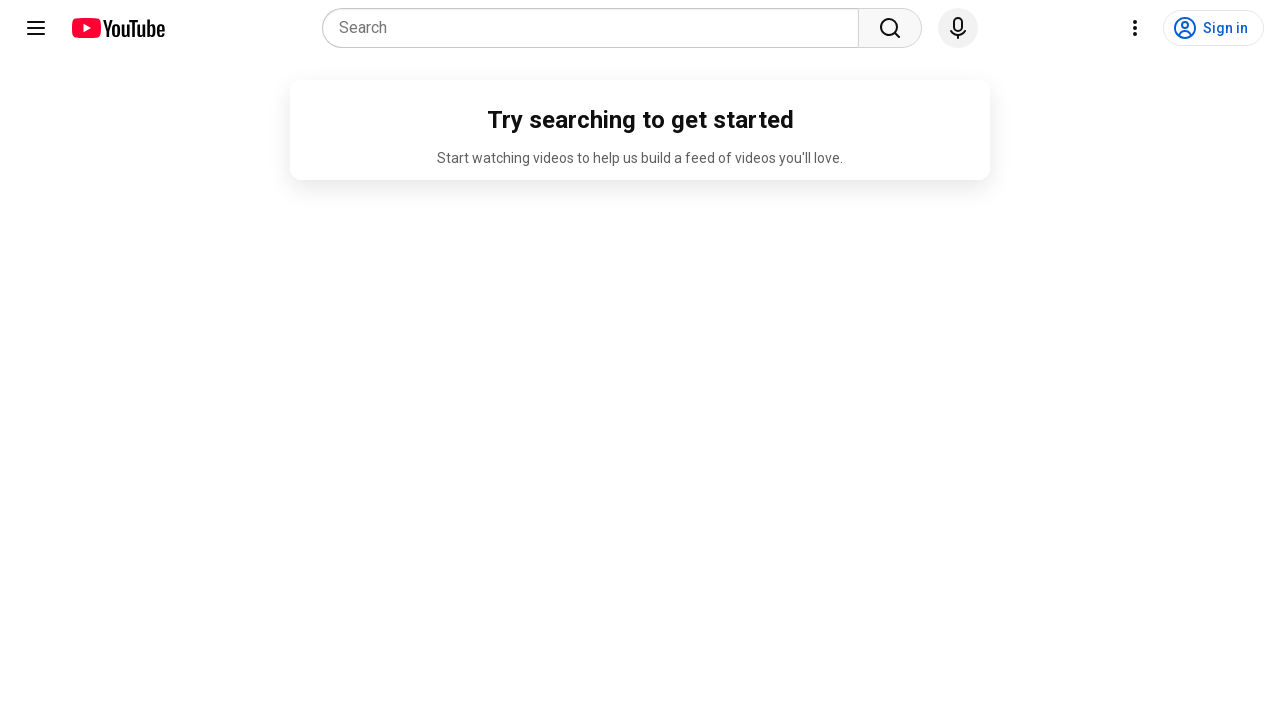

Cleared search box input on input[name='search_query']
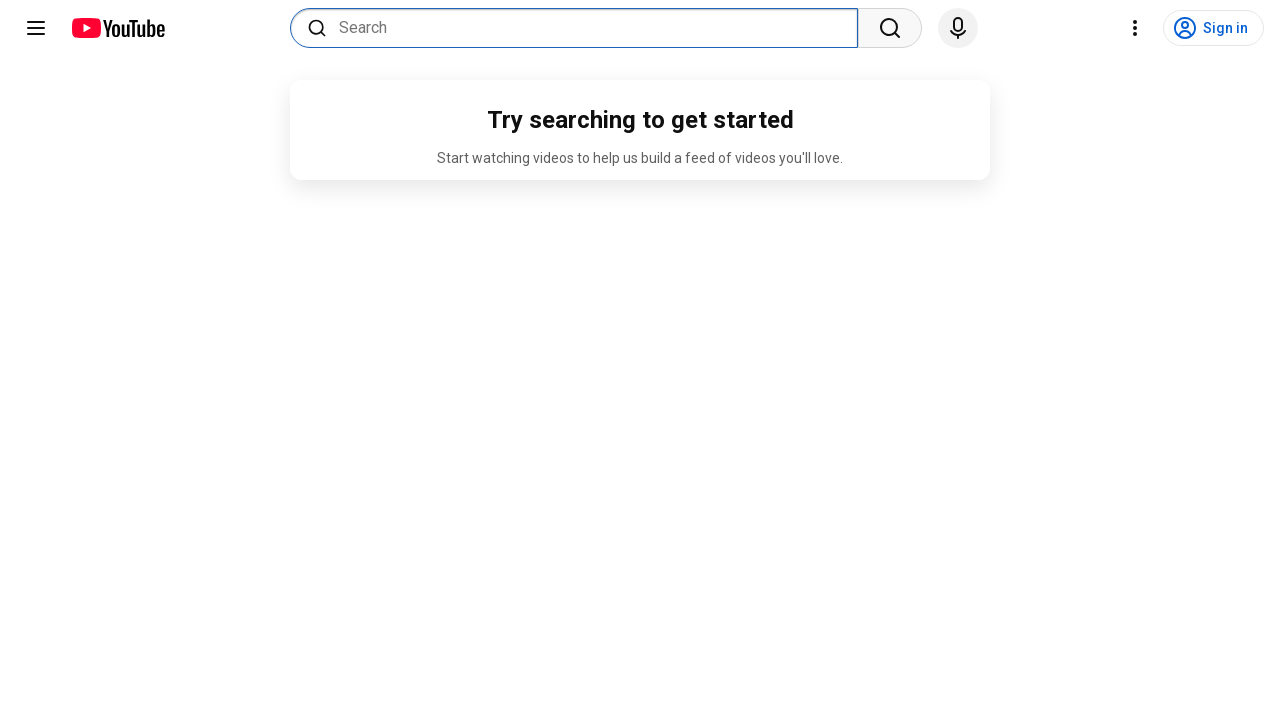

Pressed Enter to submit empty search query on input[name='search_query']
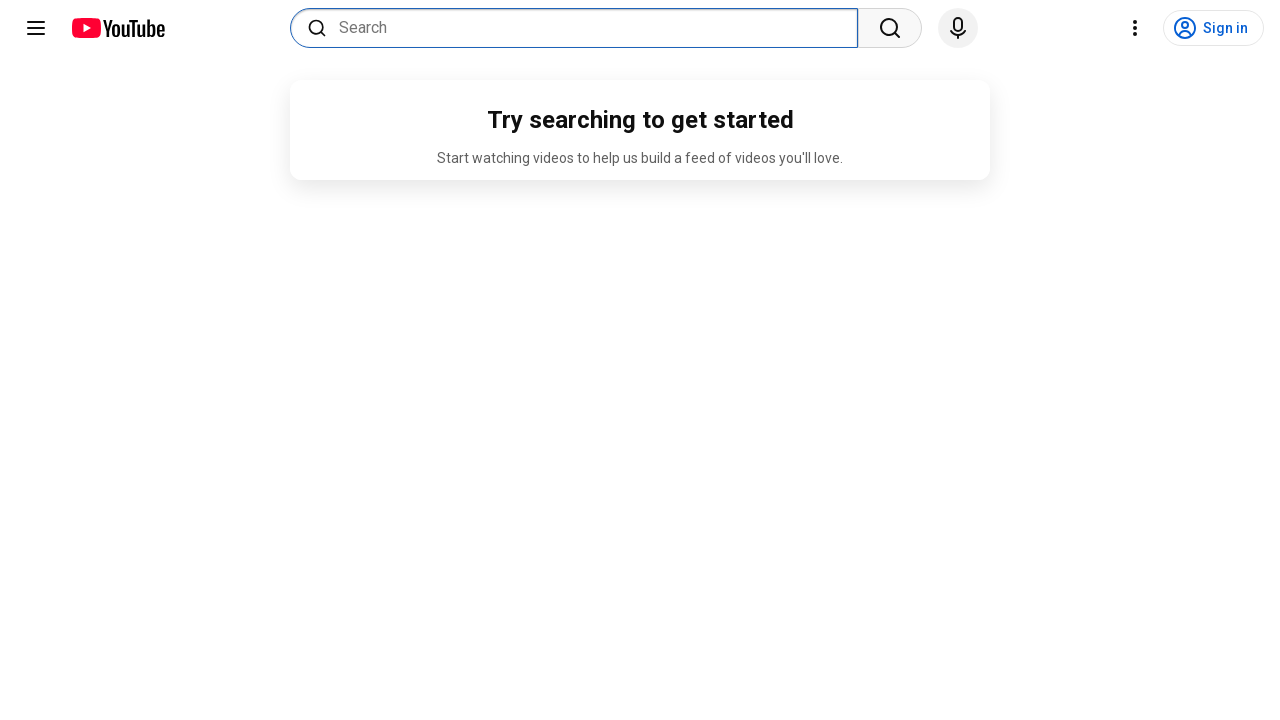

YouTube logo remained visible - user stayed on homepage
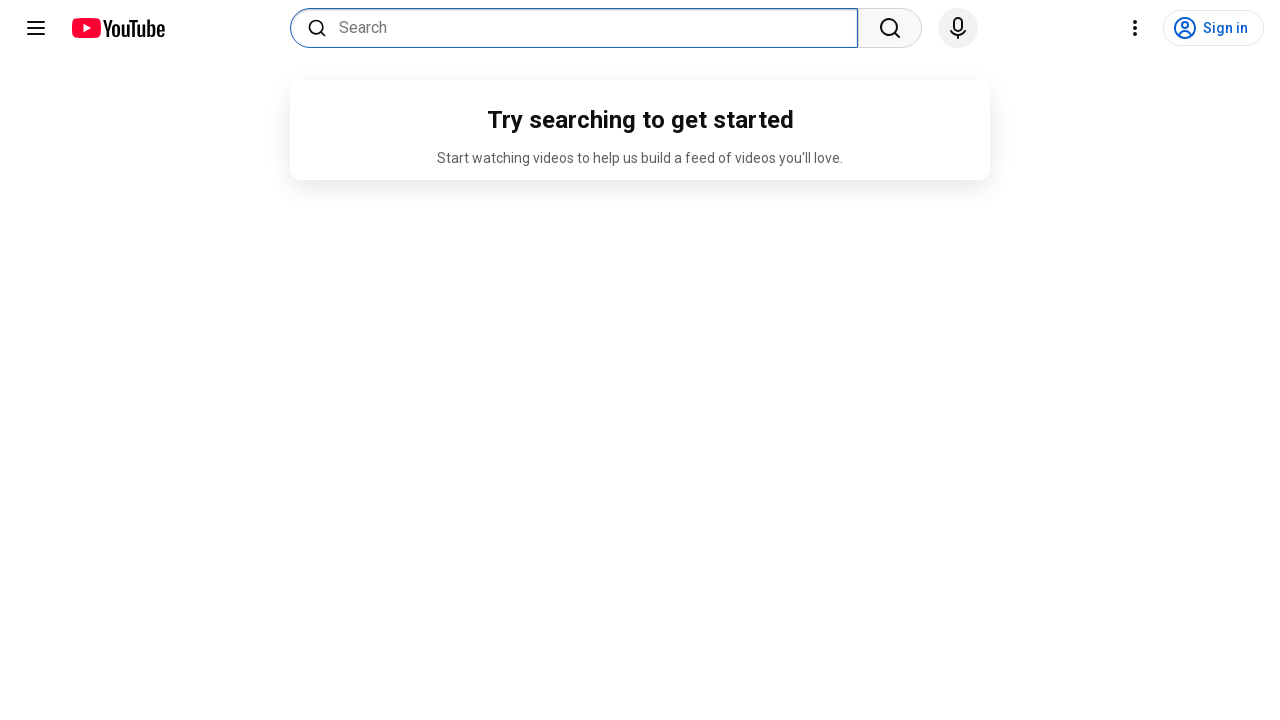

Verified that URL still contains youtube.com
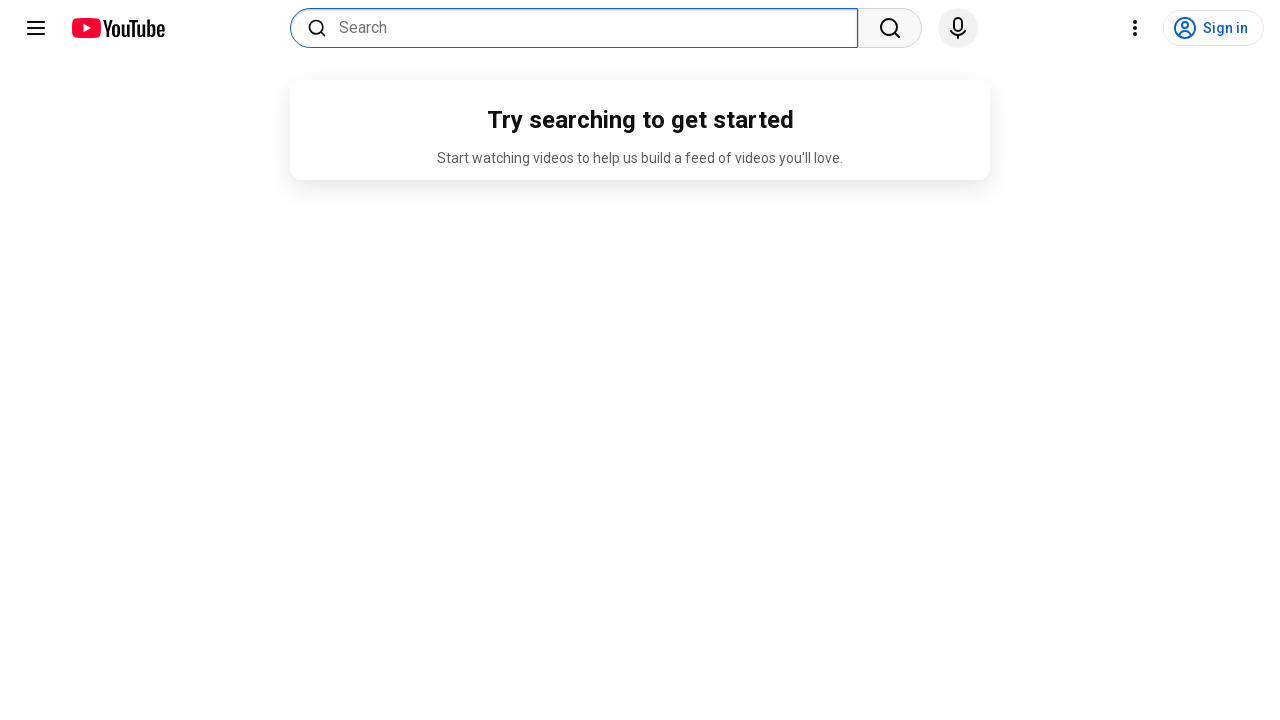

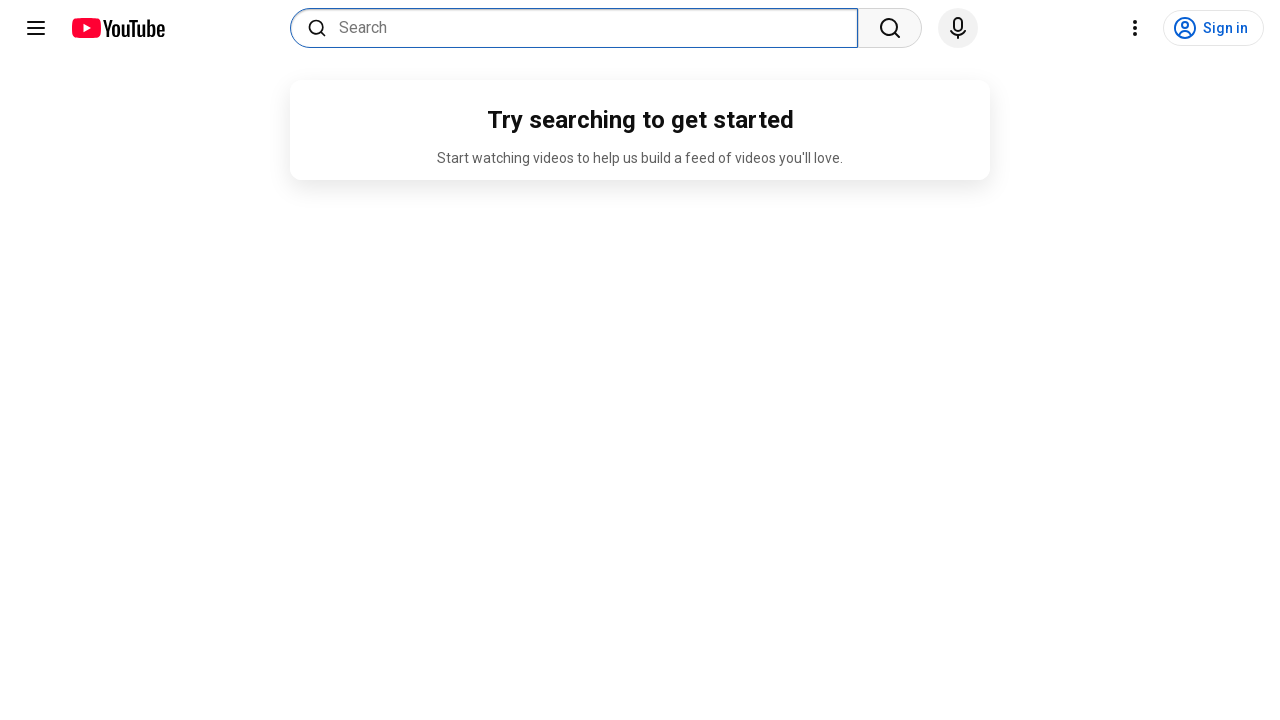